Tests a Selenium practice form by filling out personal information including first name, last name, selecting gender, experience level, date, profession, automation tool preference, continent, and Selenium commands dropdown.

Starting URL: https://www.techlistic.com/p/selenium-practice-form.html

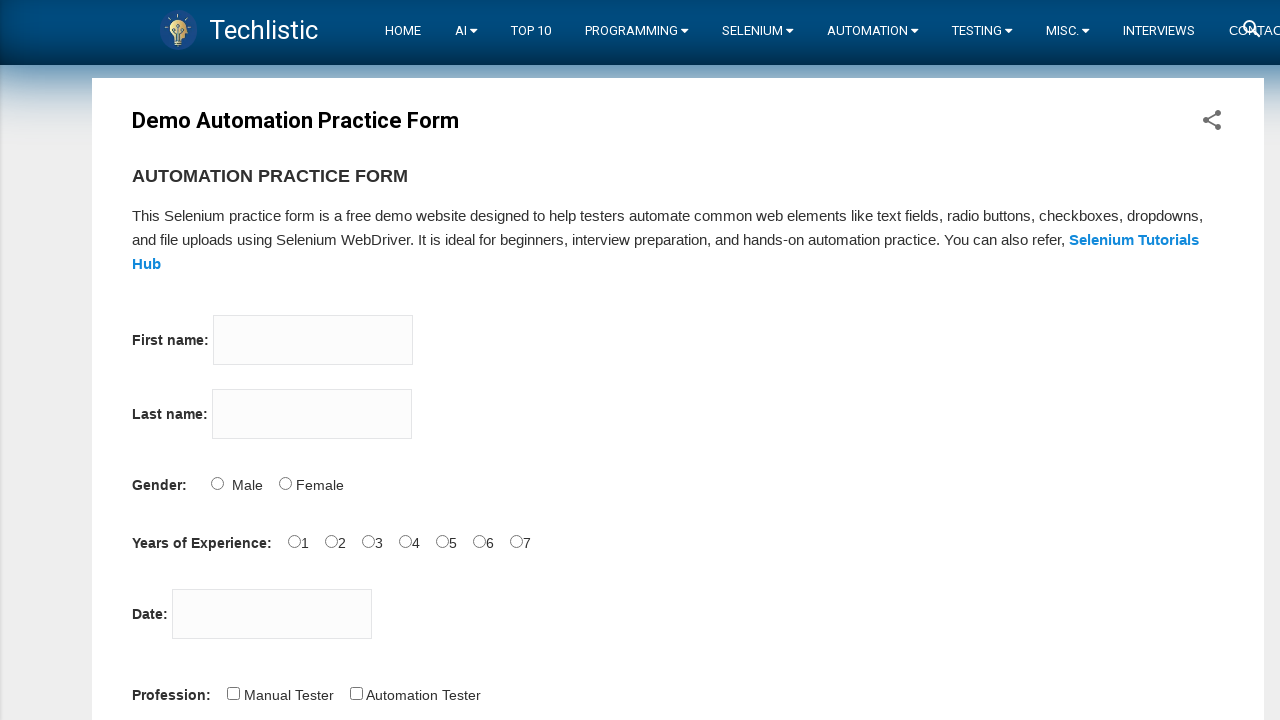

Filled first name field with 'Tejo' on input[name='firstname']
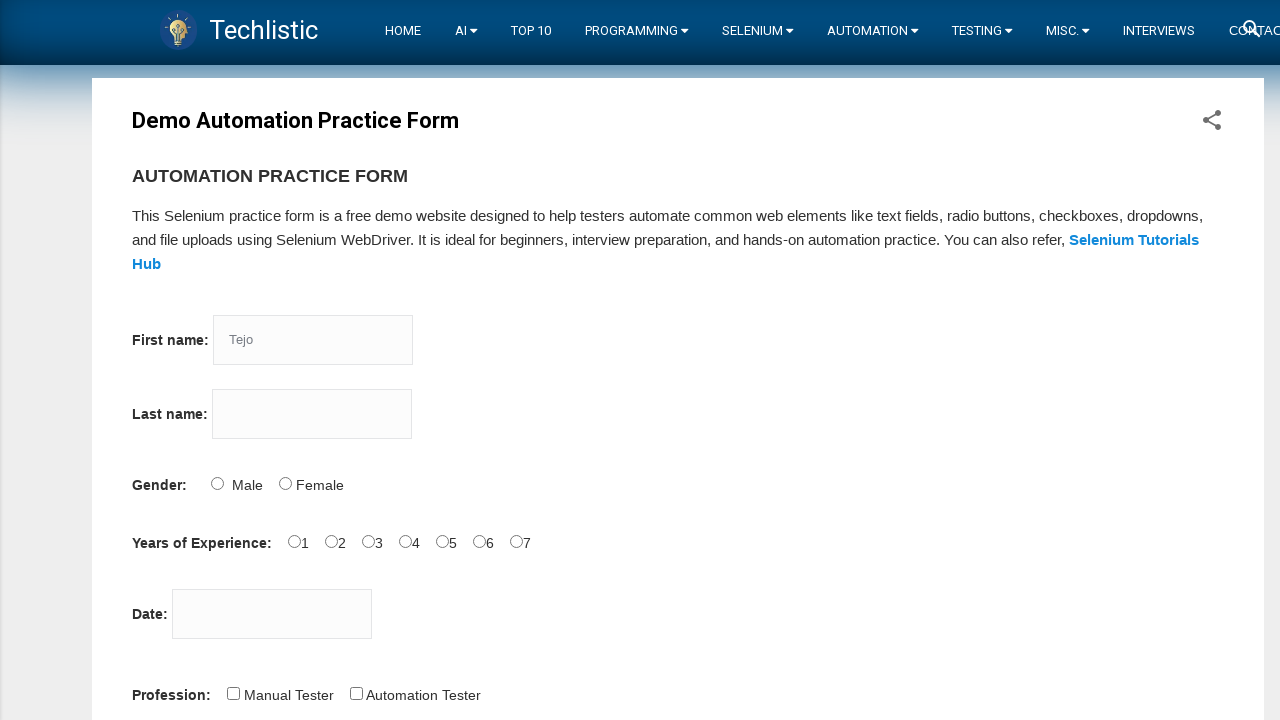

Filled last name field with 'Djaya' on input[name='lastname']
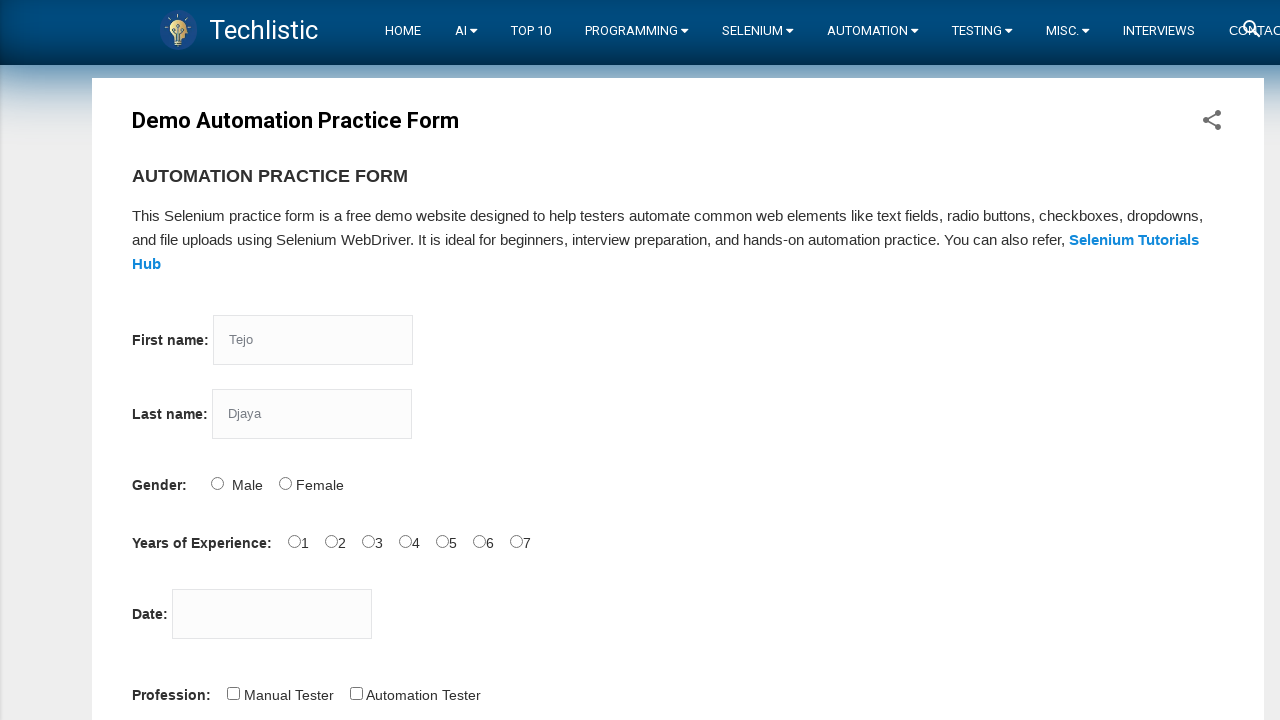

Selected Male gender option at (217, 483) on #sex-0
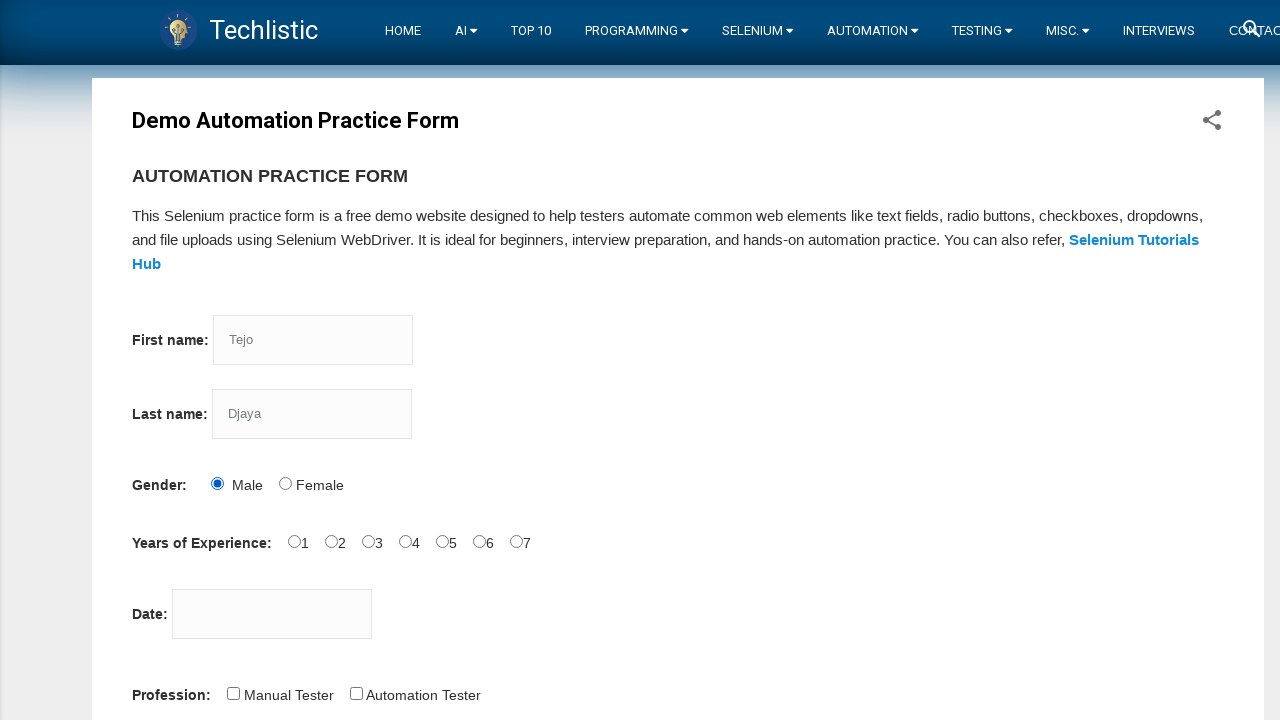

Selected 2 years experience level at (368, 541) on #exp-2
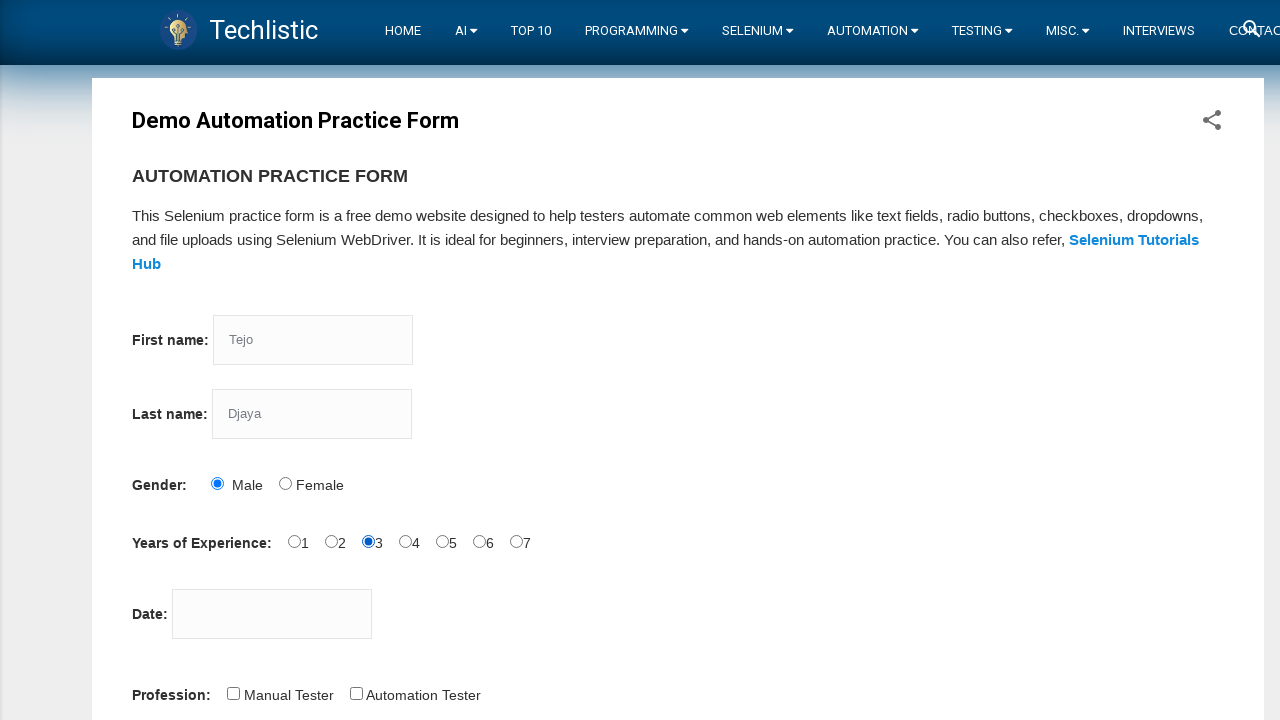

Filled date picker with '04-10-2021' on #datepicker
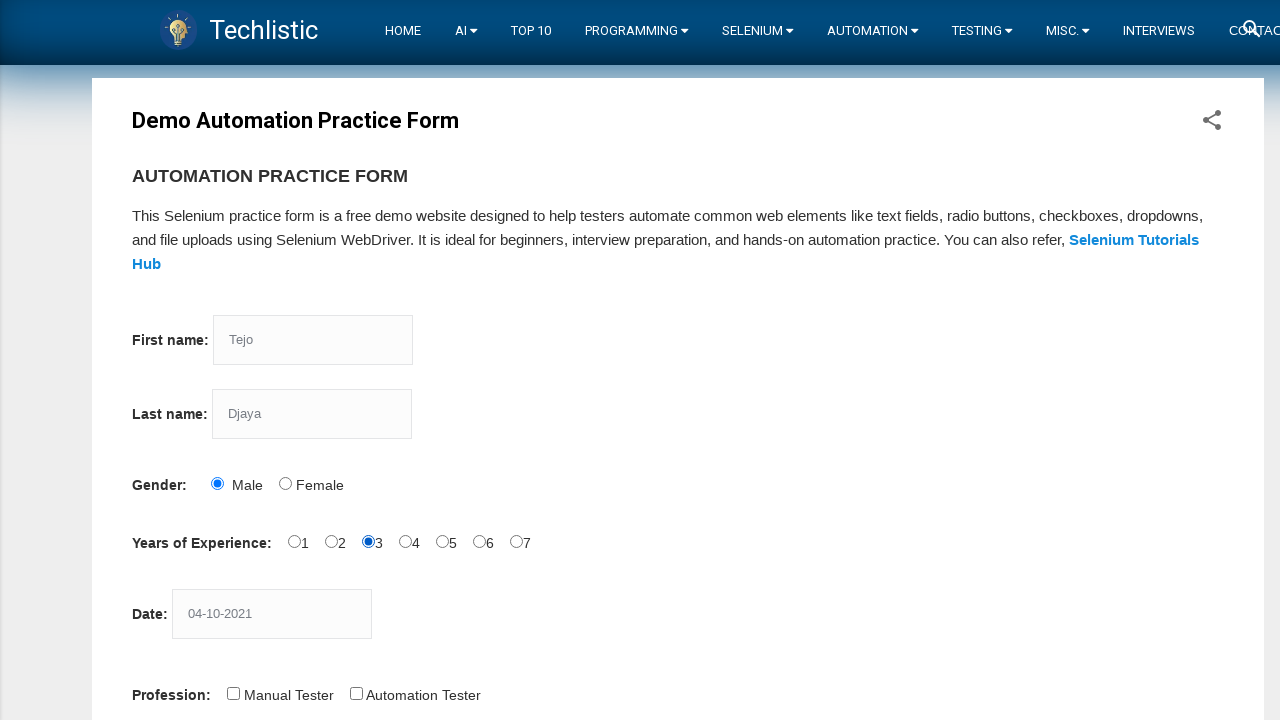

Selected Automation Tester profession at (356, 693) on #profession-1
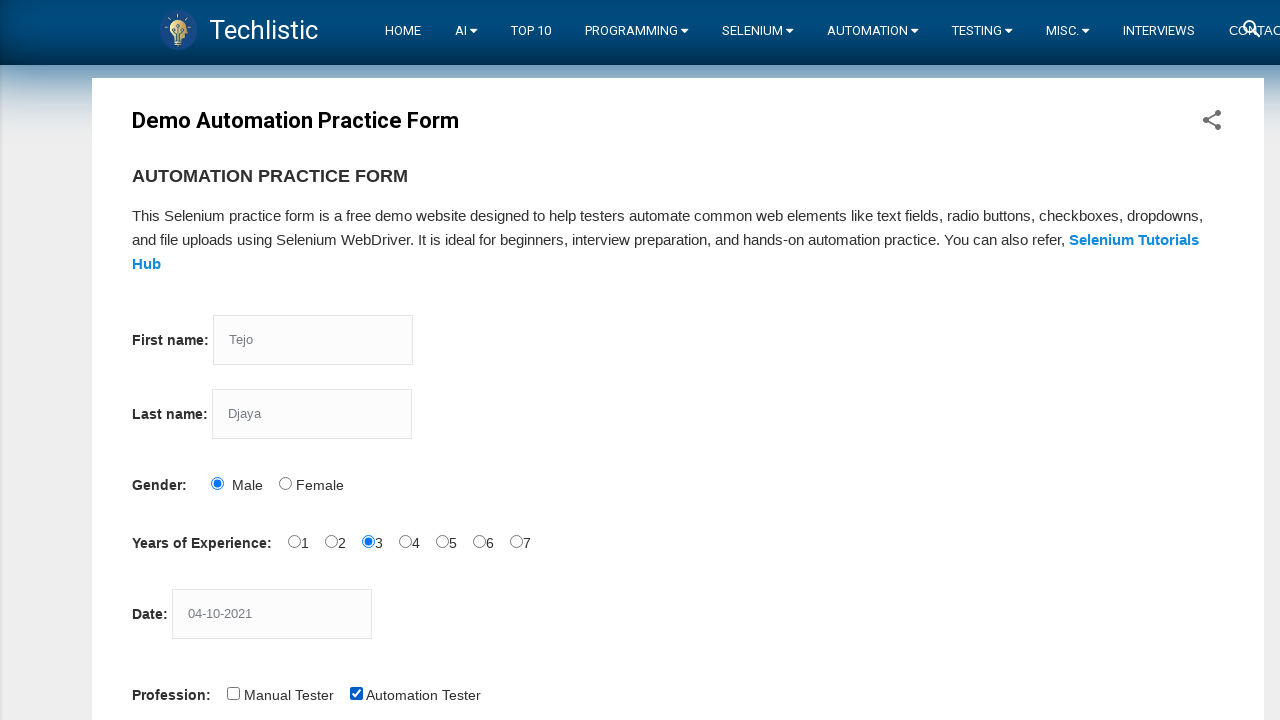

Selected Selenium IDE automation tool at (446, 360) on #tool-2
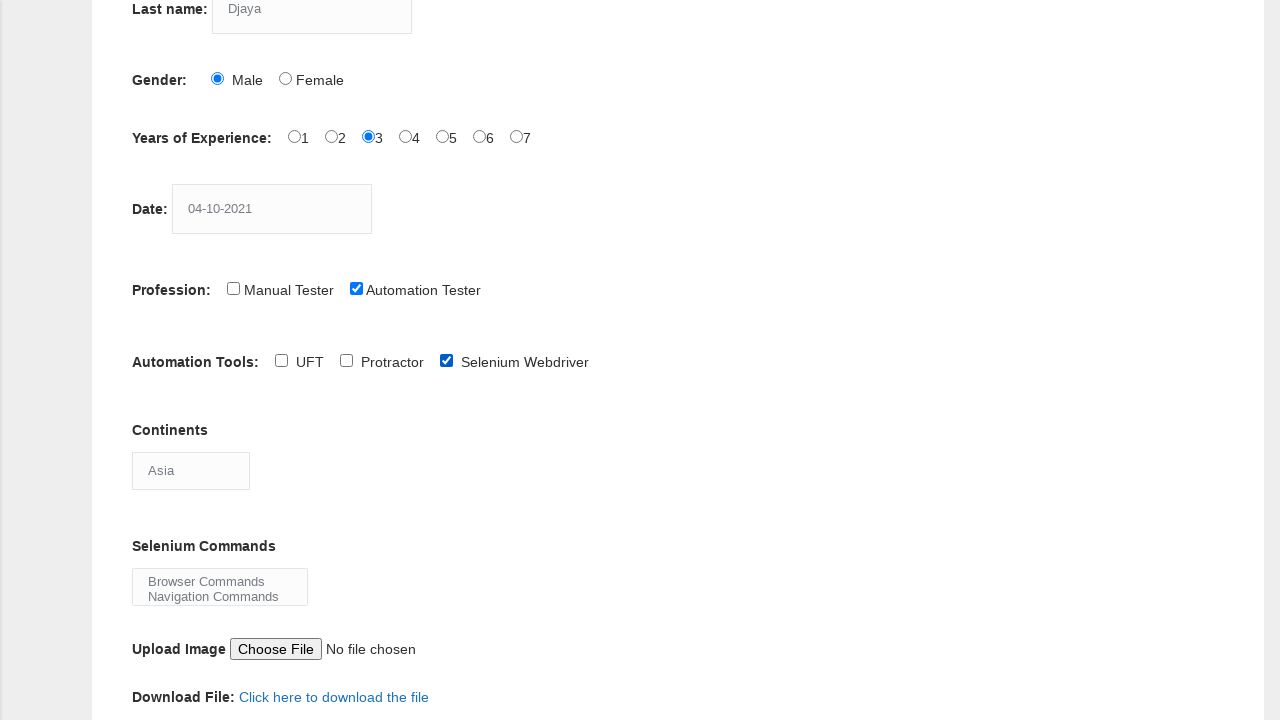

Selected Asia from continents dropdown on #continents
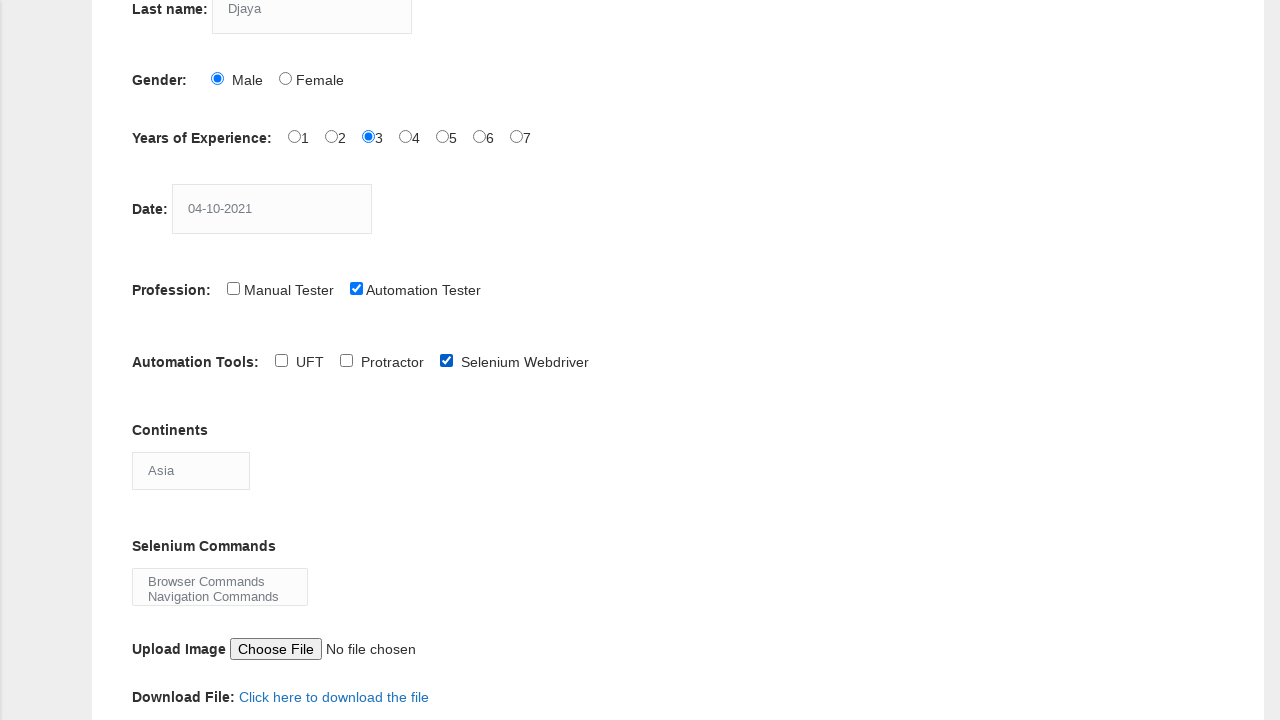

Selected Browser Commands from Selenium commands multi-select on #selenium_commands
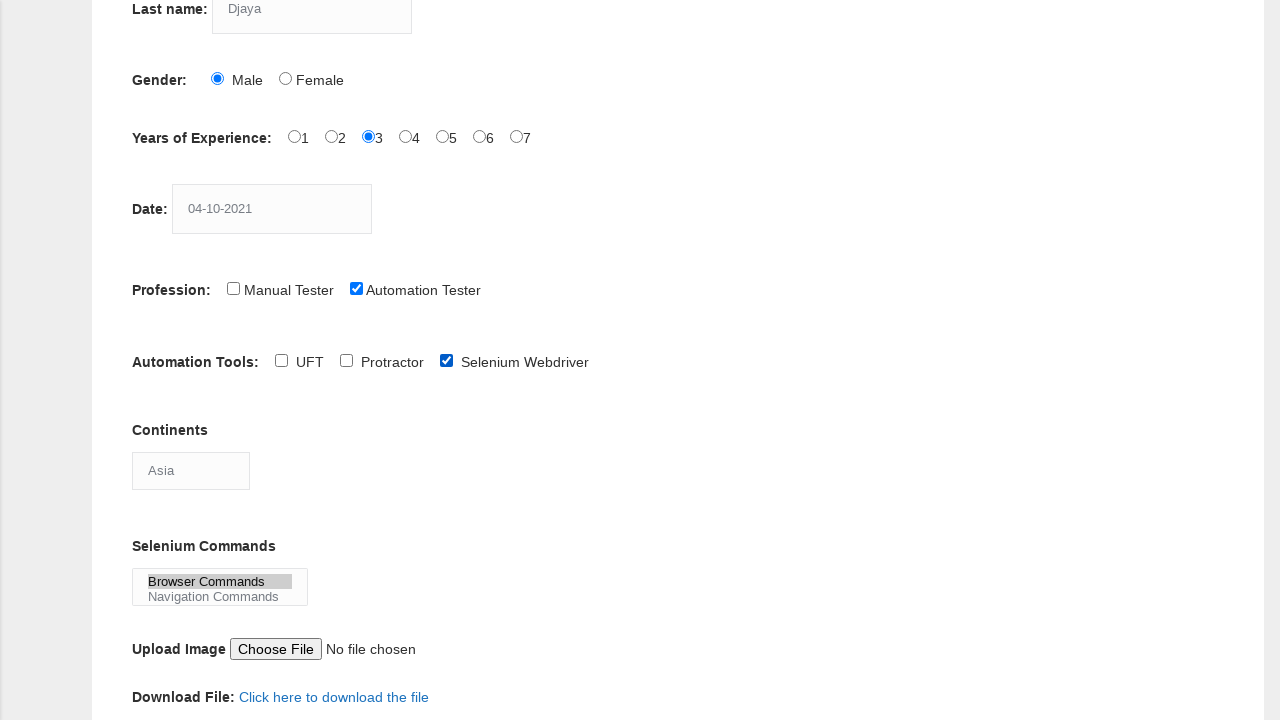

Clicked submit button to complete form submission at (157, 360) on #submit
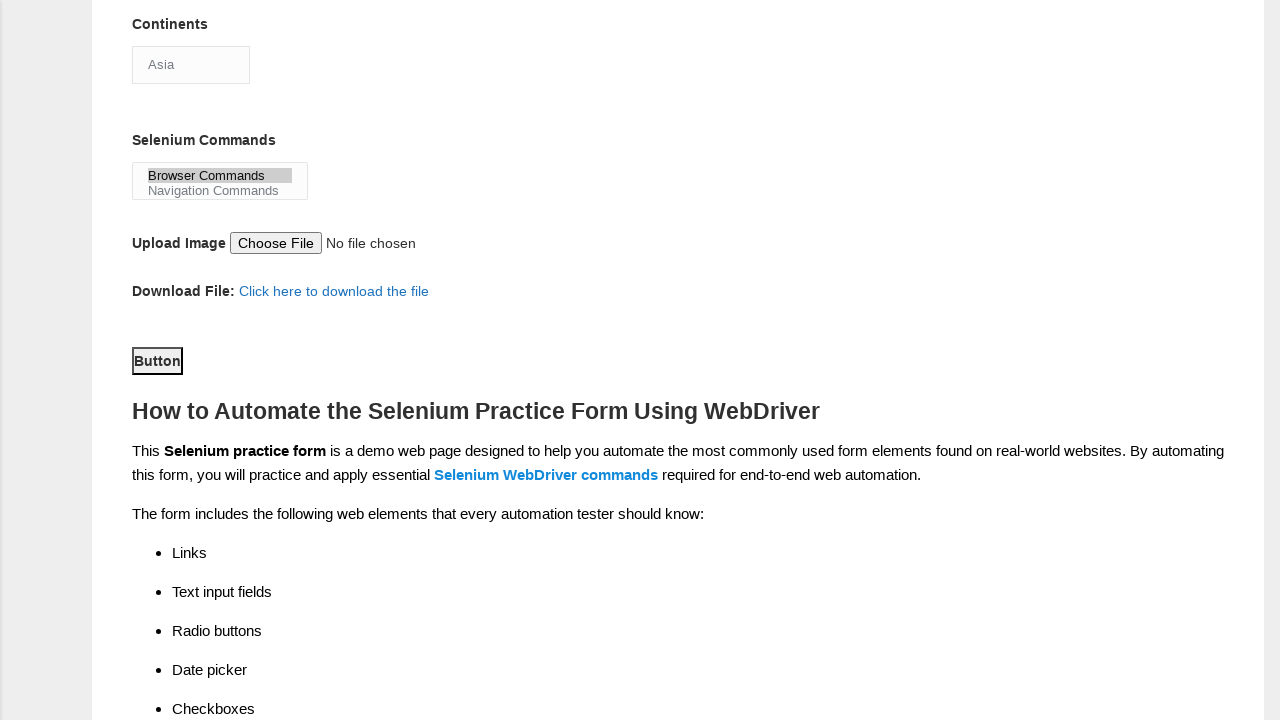

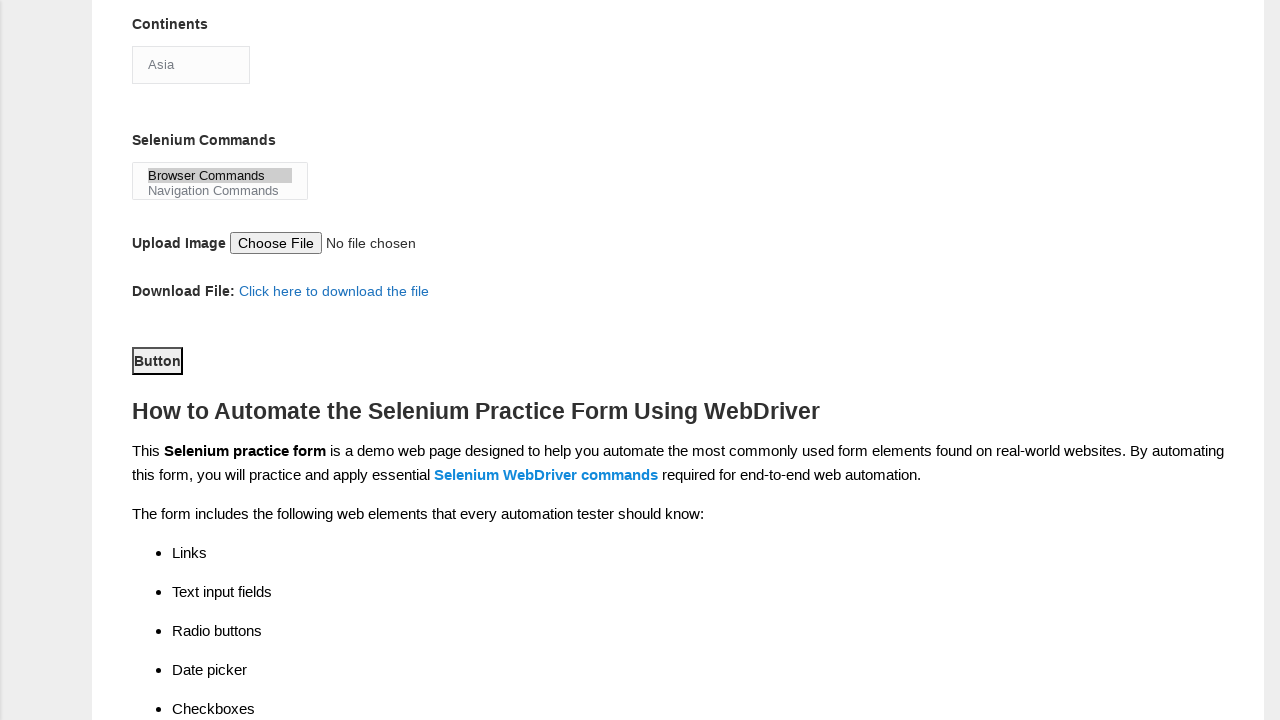